Tests a registration form by filling in personal details including name, email, password, gender, skills, country, addresses, pincode, religion, and submitting the form.

Starting URL: https://grotechminds.com/registration/

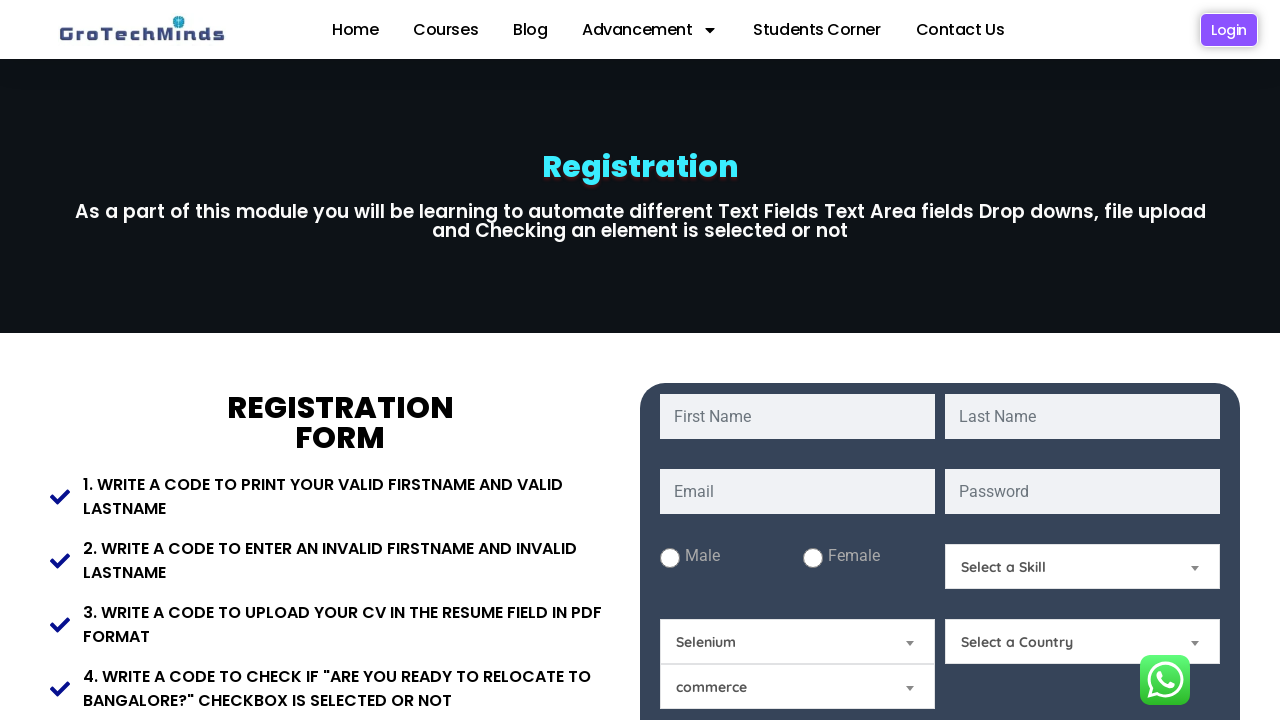

Filled first name field with 'Marcus' on input[name='fname']
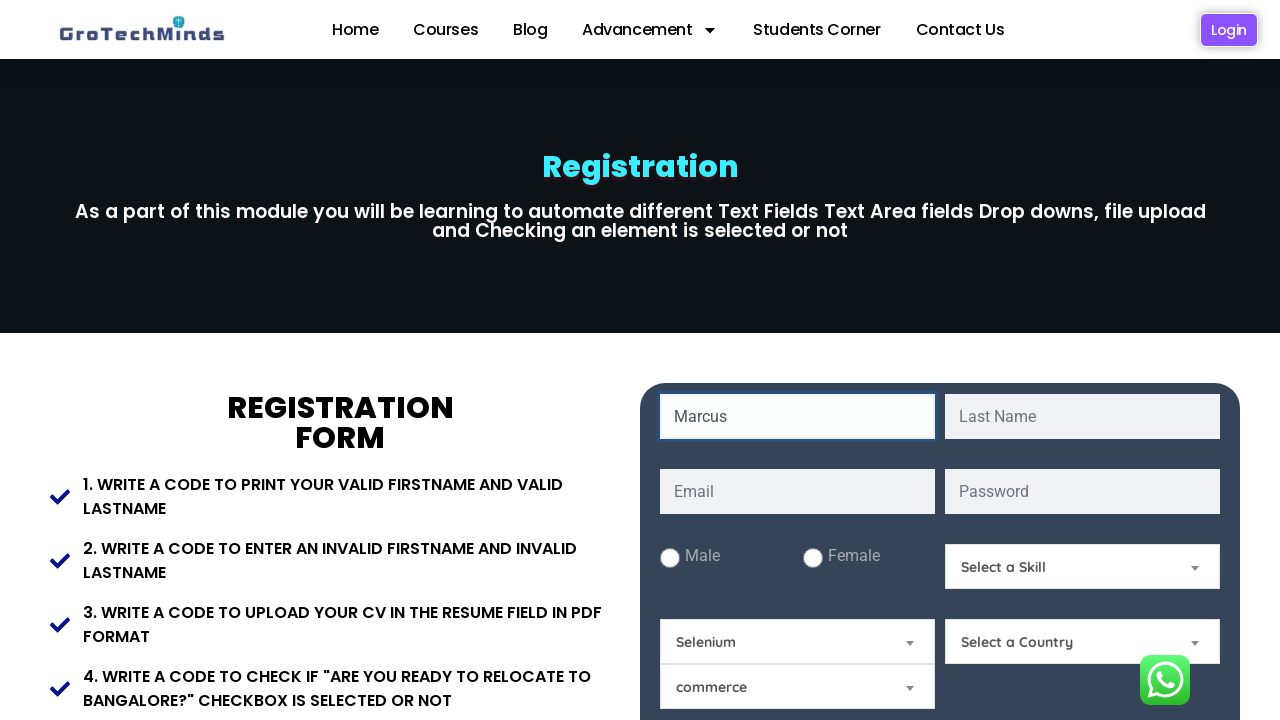

Filled last name field with 'Henderson' on input[name='lname']
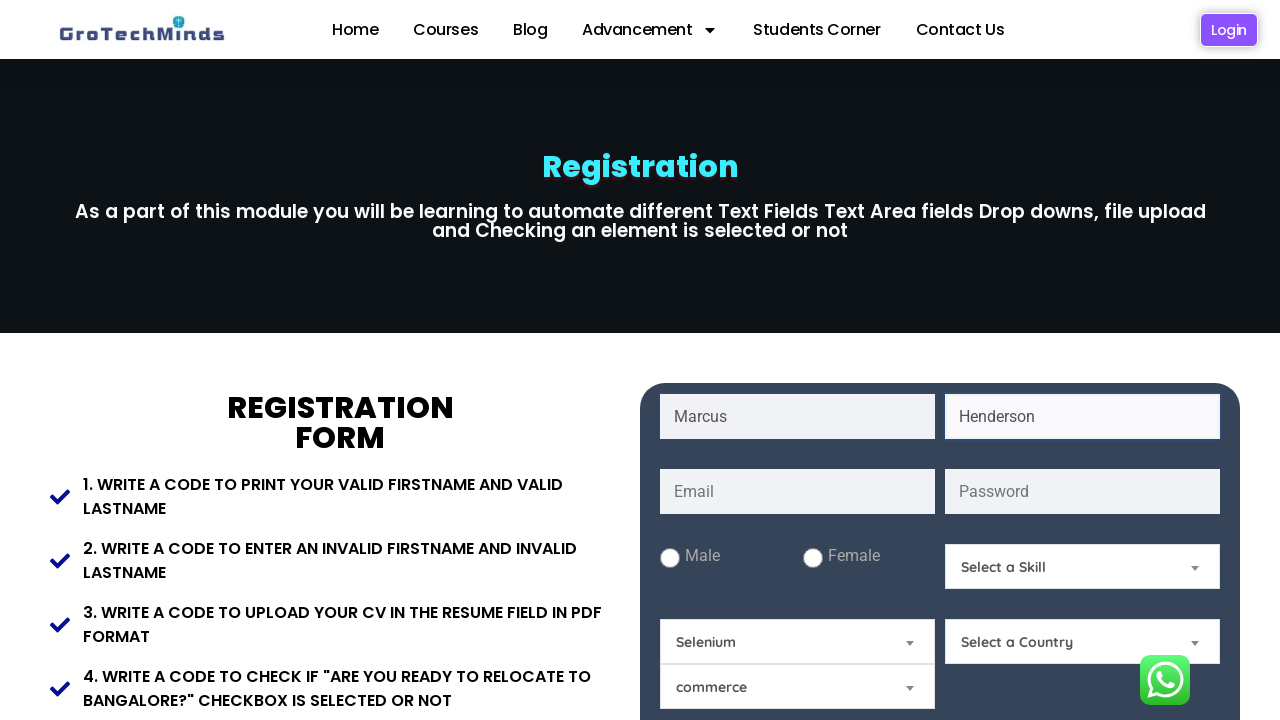

Filled email field with 'marcus.henderson1987@example.com' on input[name='email']
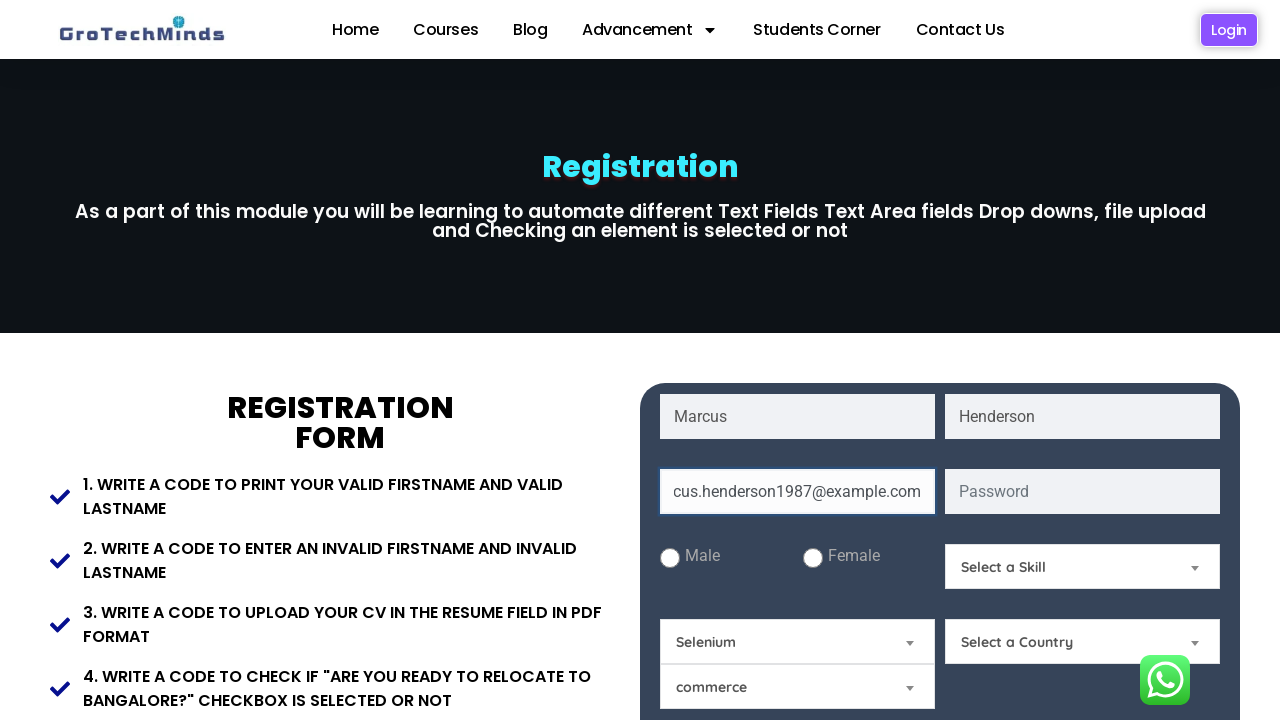

Filled password field with 'SecurePass789!' on input[name='password']
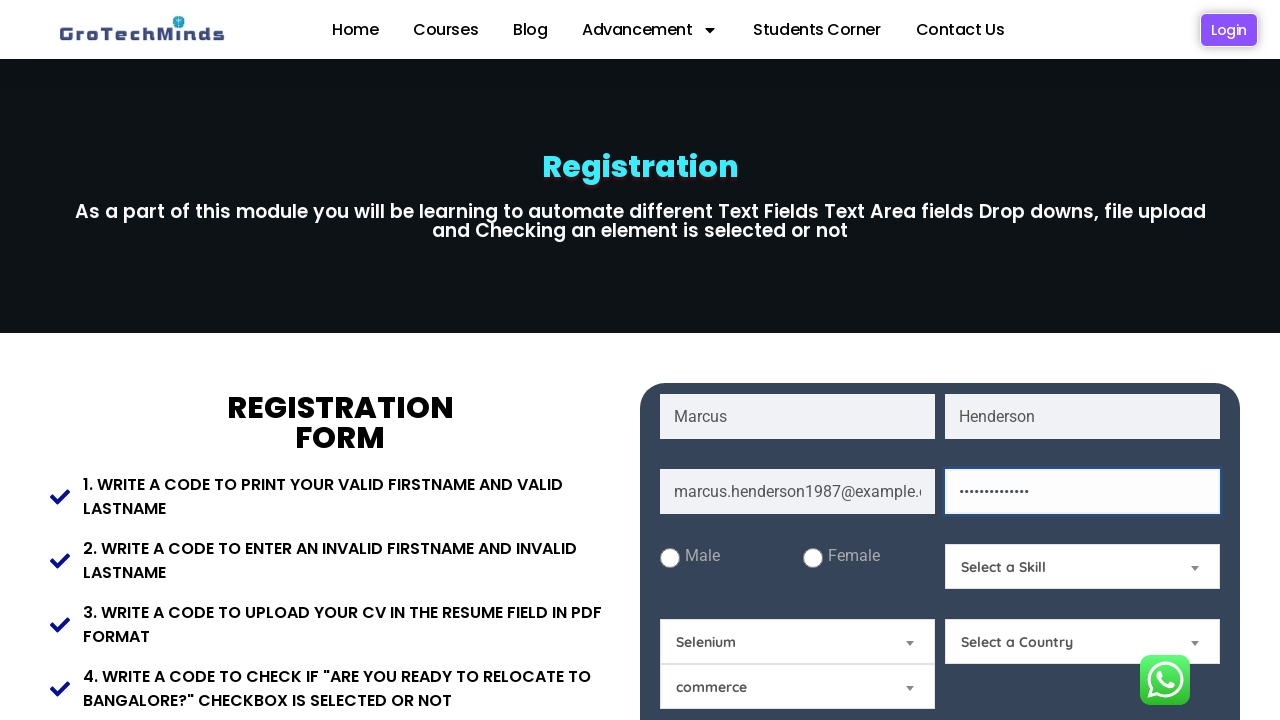

Selected male gender option at (670, 558) on input#male
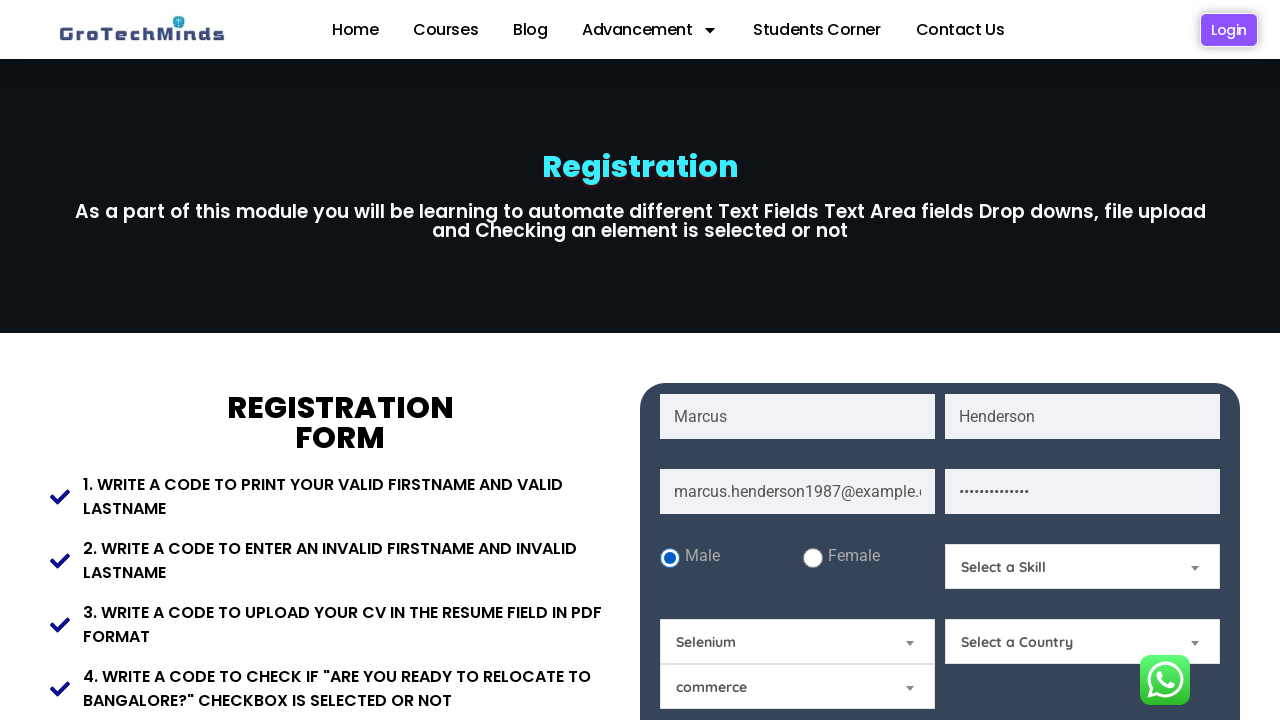

Selected skills from dropdown (index 1) on select[name='Skills']
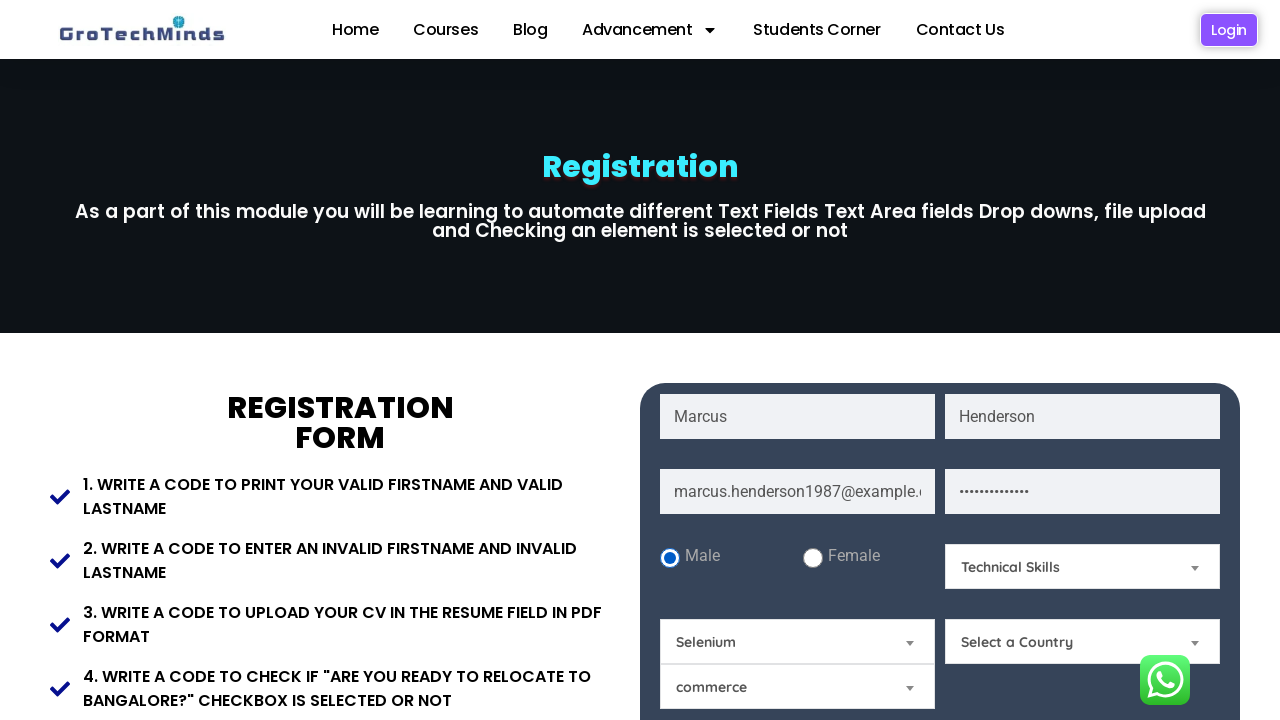

Selected country from dropdown (index 8) on select#Country
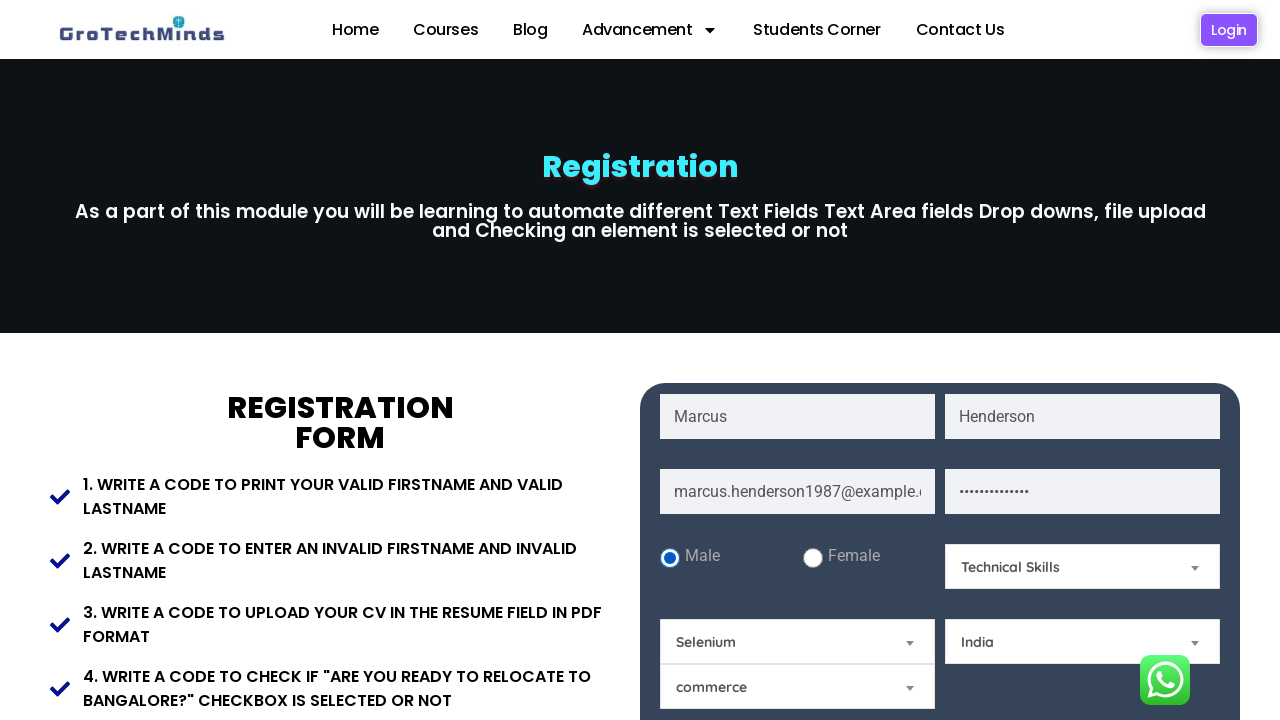

Filled present address with '45 Oak Street, Springfield, State: Illinois' on textarea#Present-Address
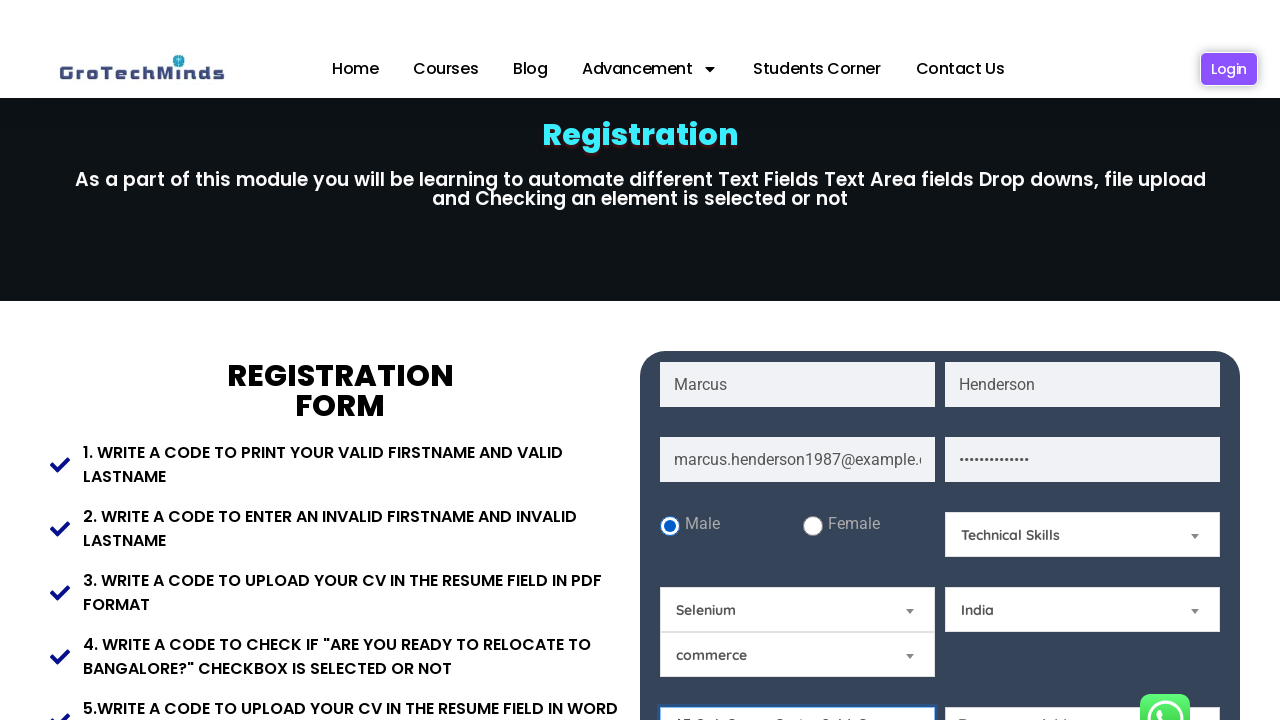

Filled permanent address with '45 Oak Street, Springfield, State: Illinois' on textarea#Permanent-Address
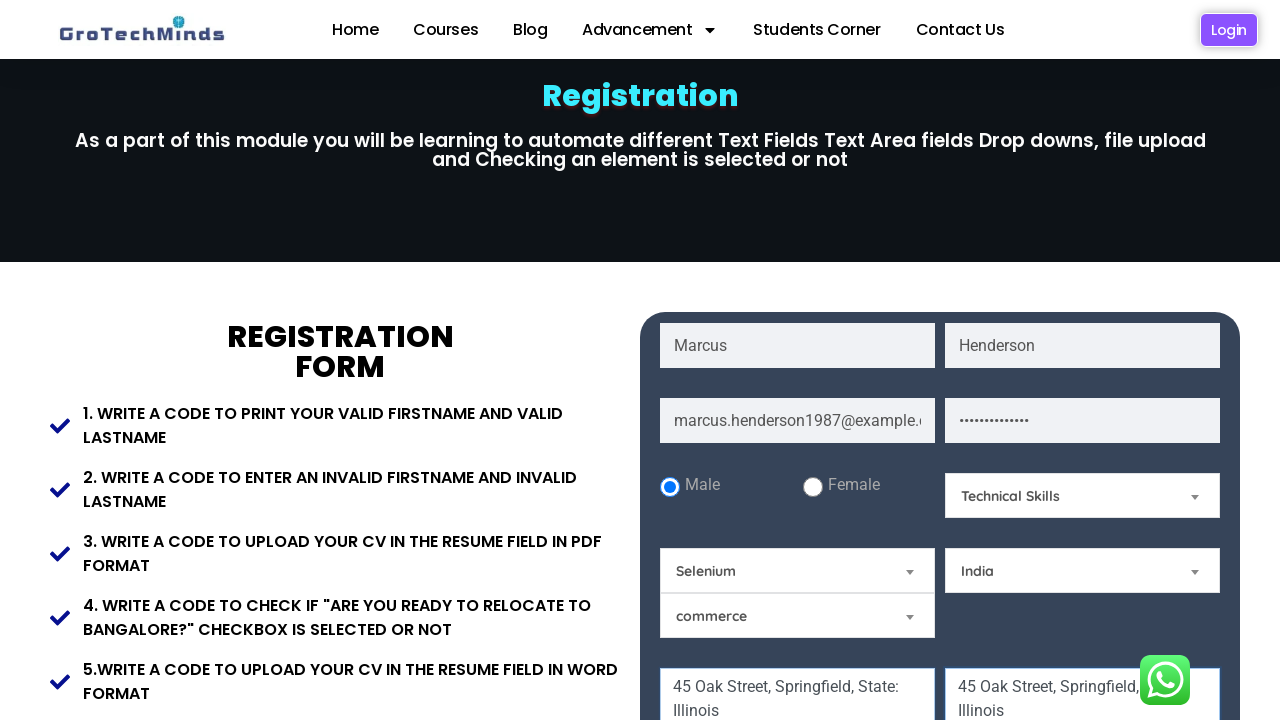

Filled pincode field with '62704' on input#Pincode
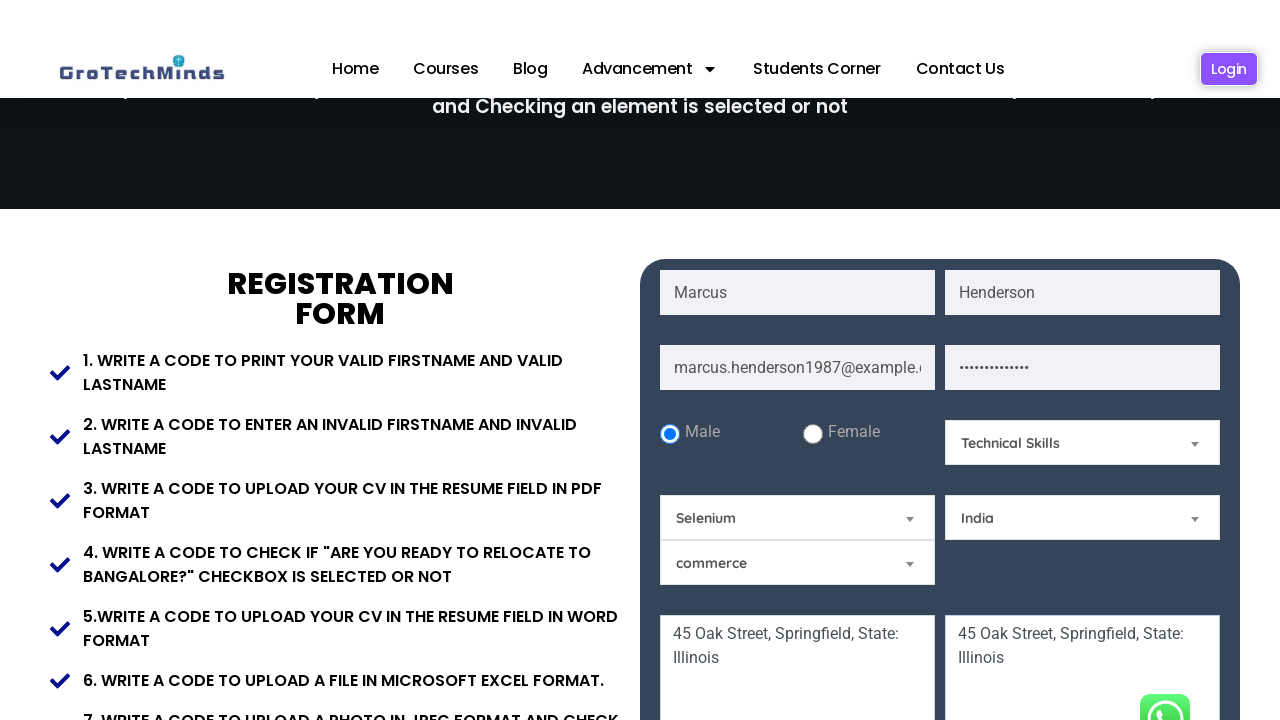

Selected religion from dropdown (index 1) on (//div[@class='container']/div/select)[2]
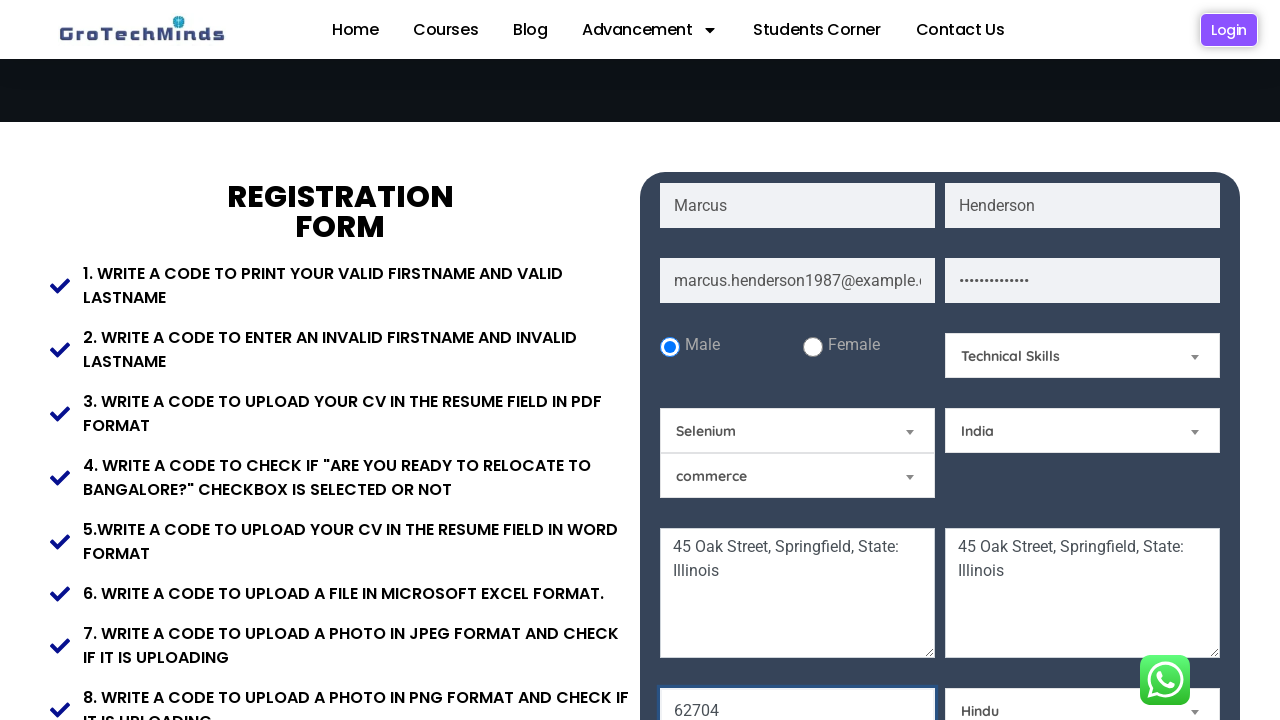

Checked relocate checkbox at (975, 360) on input#relocate
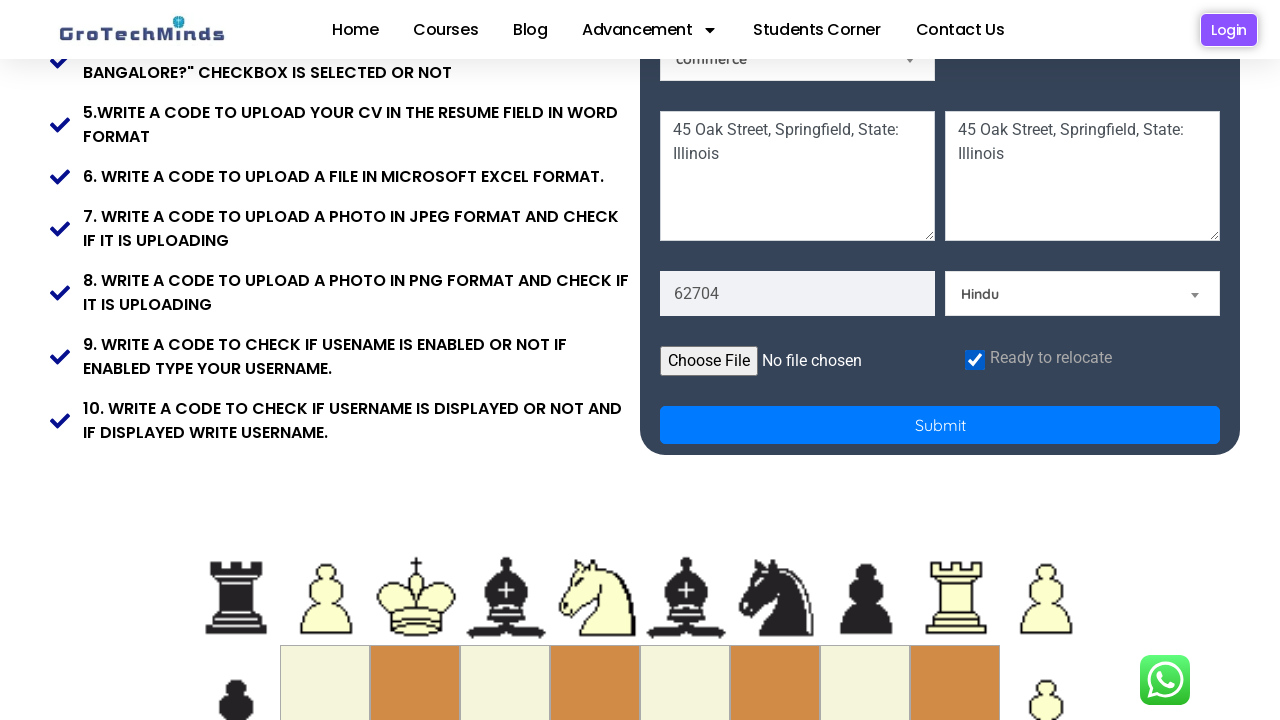

Clicked submit button to complete registration form at (940, 425) on button[name='Submit']
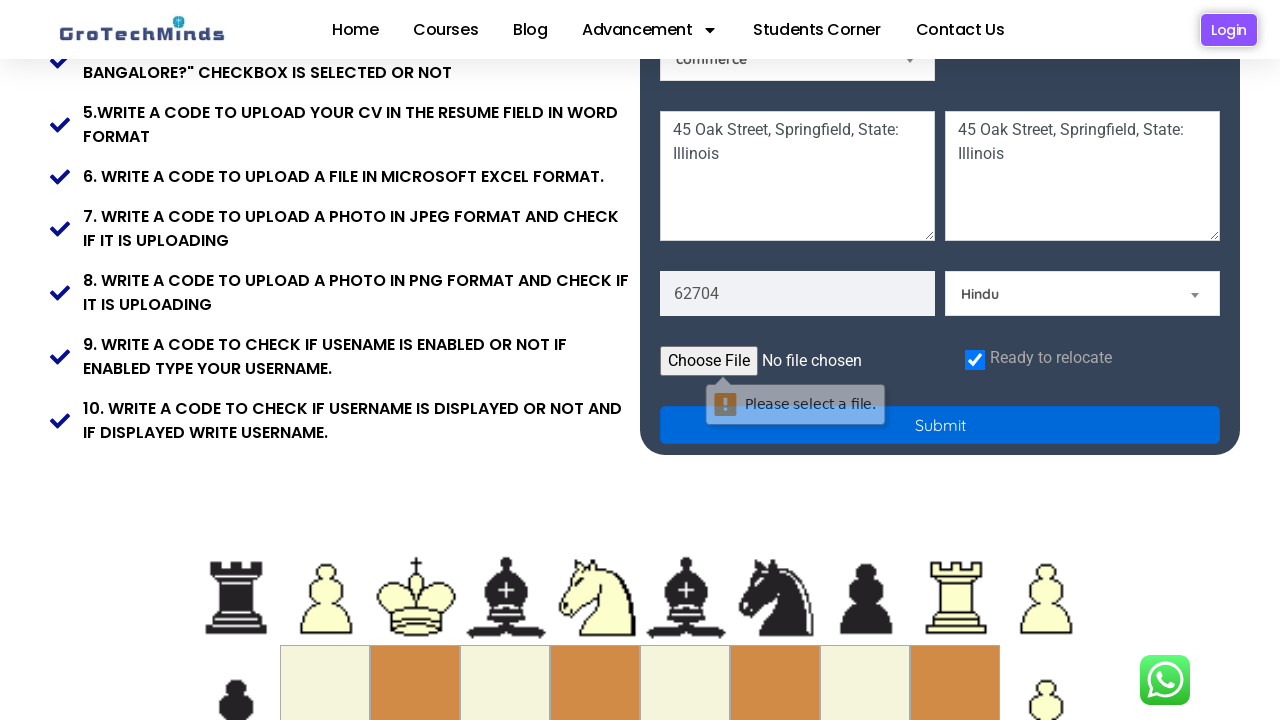

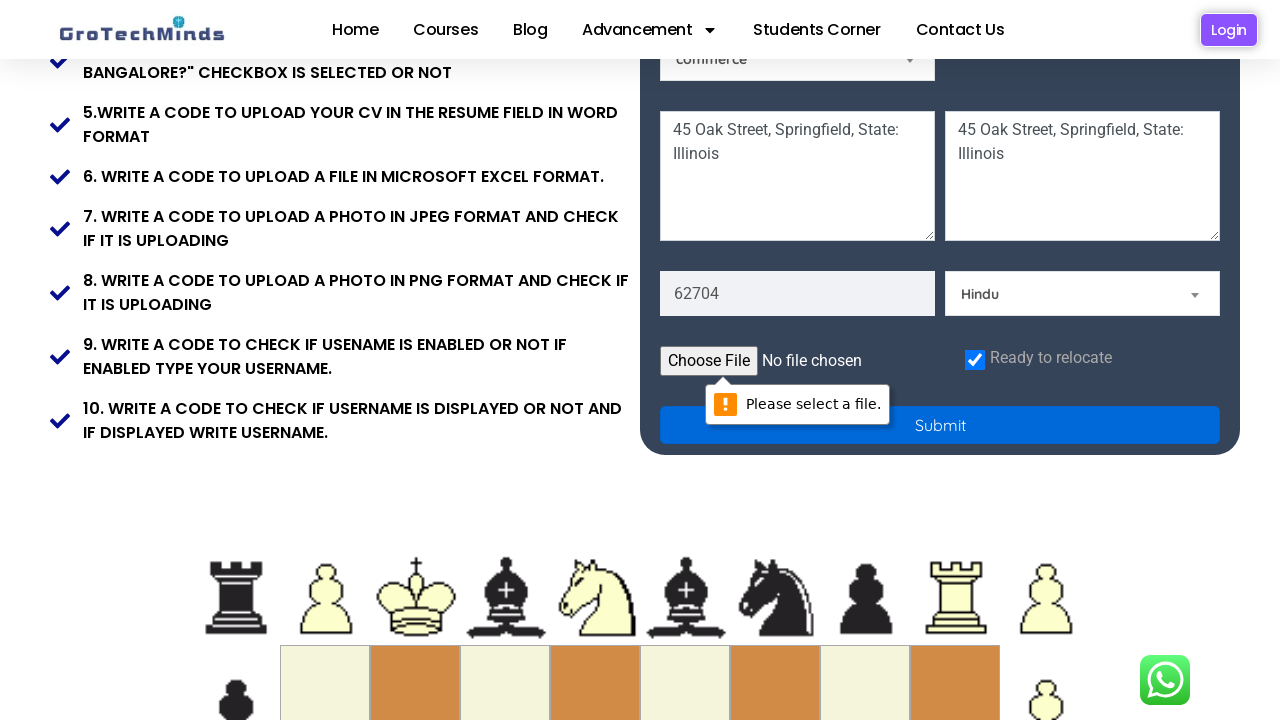